Tests explicit wait with visibility checks by clicking Start button and waiting for the Hello World result text to become visible.

Starting URL: http://the-internet.herokuapp.com/dynamic_loading/2

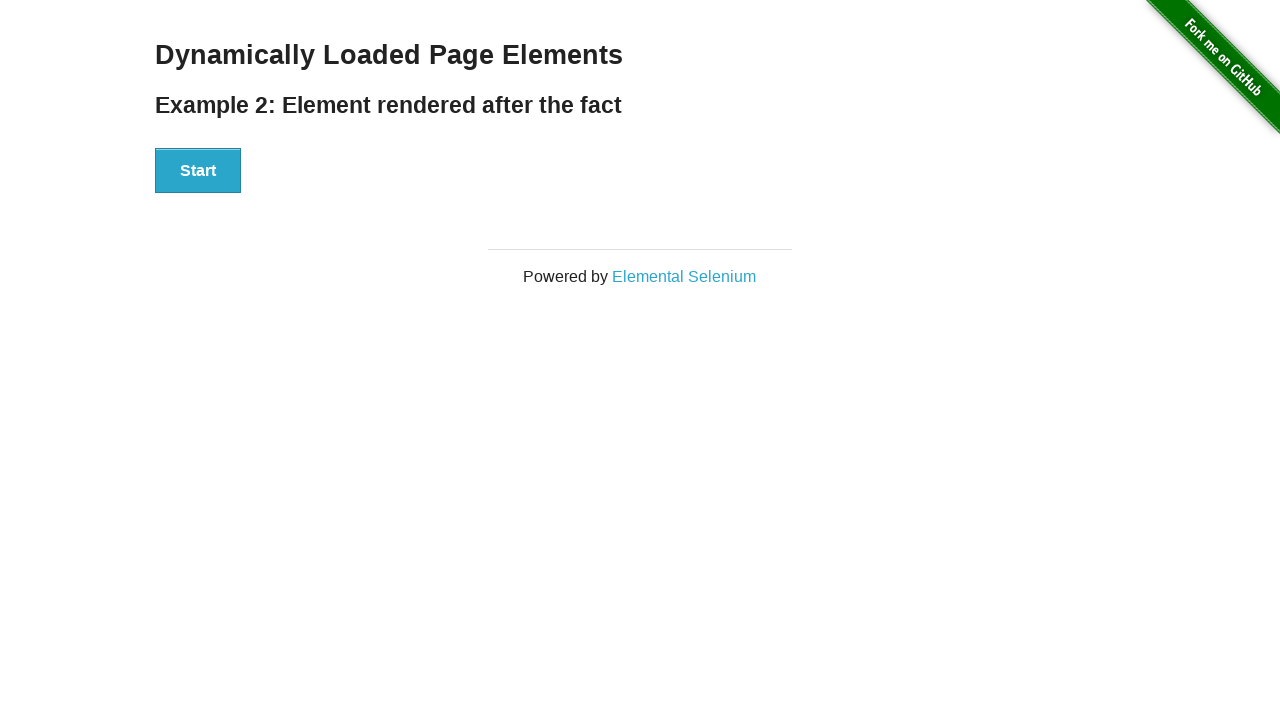

Start button became visible
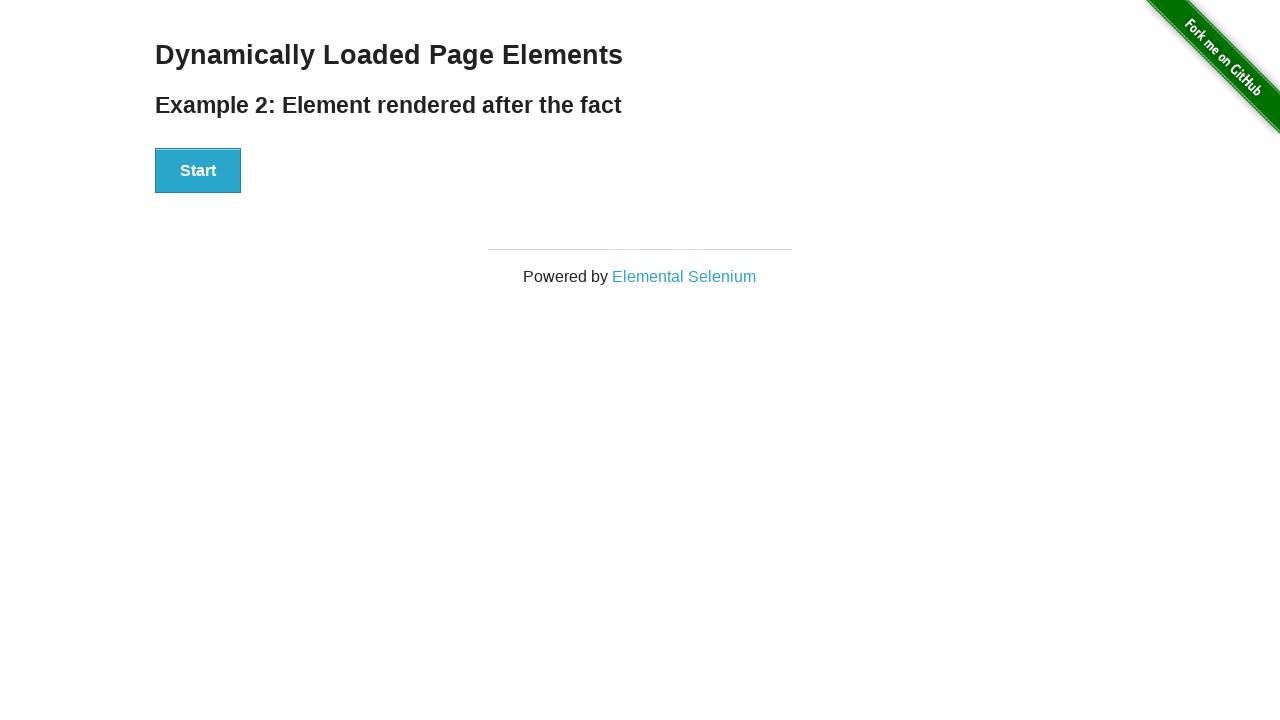

Clicked Start button at (198, 171) on xpath=//button[text()='Start']
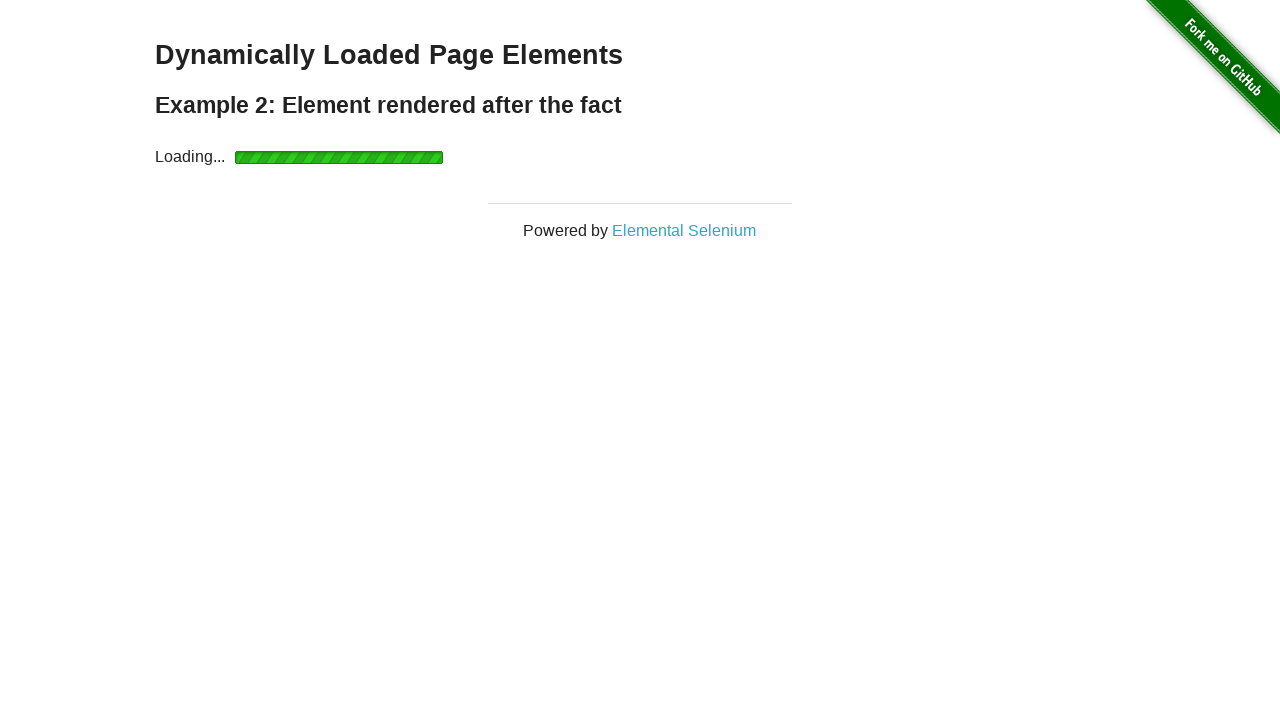

Loading indicator appeared
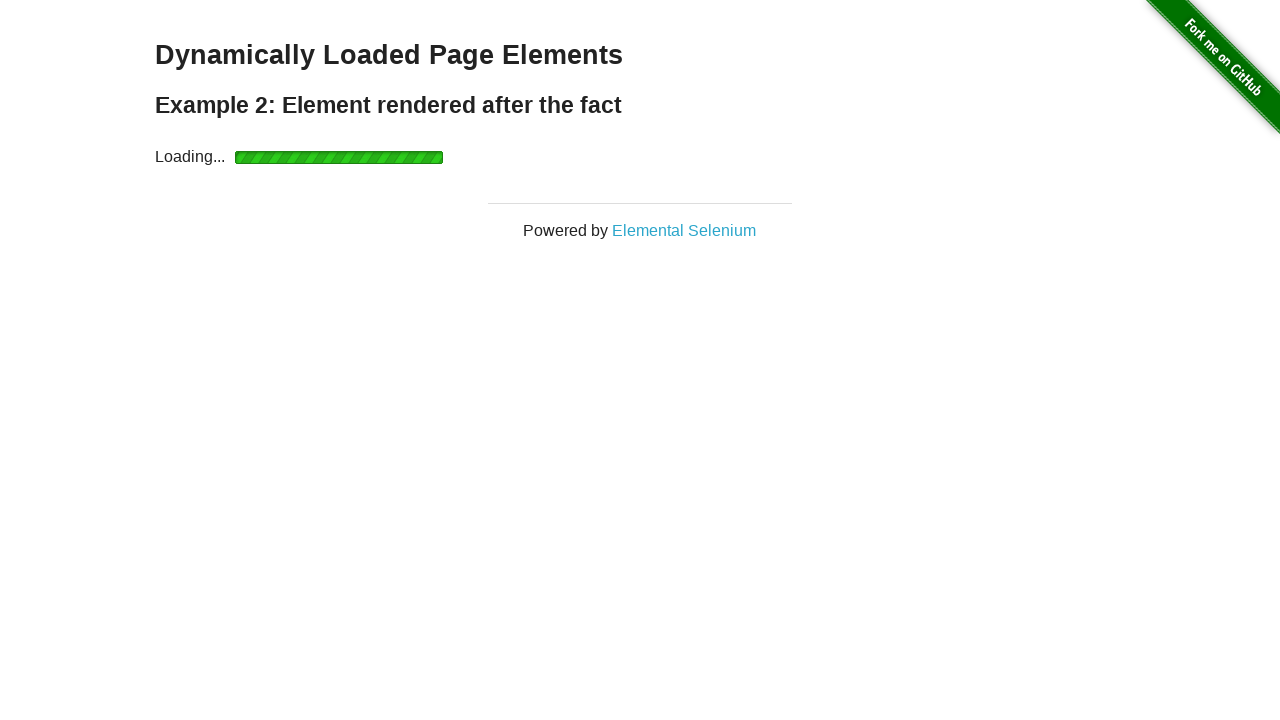

Hello World! result text became visible
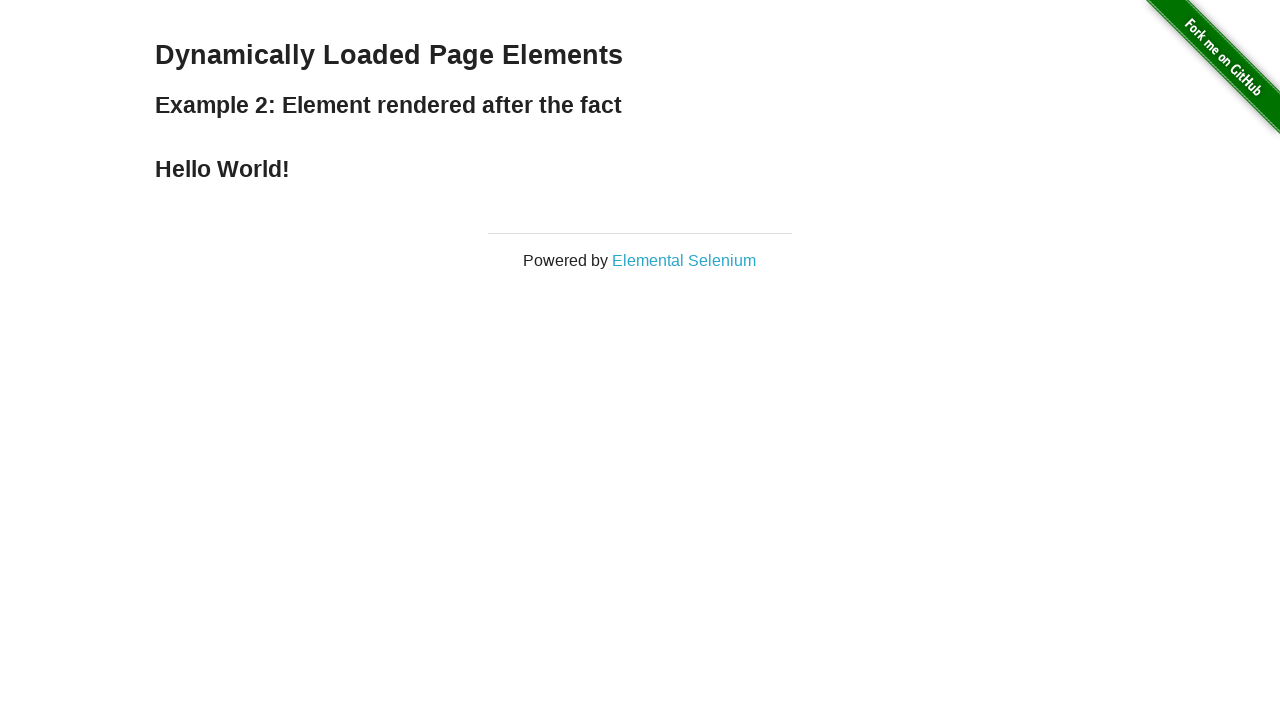

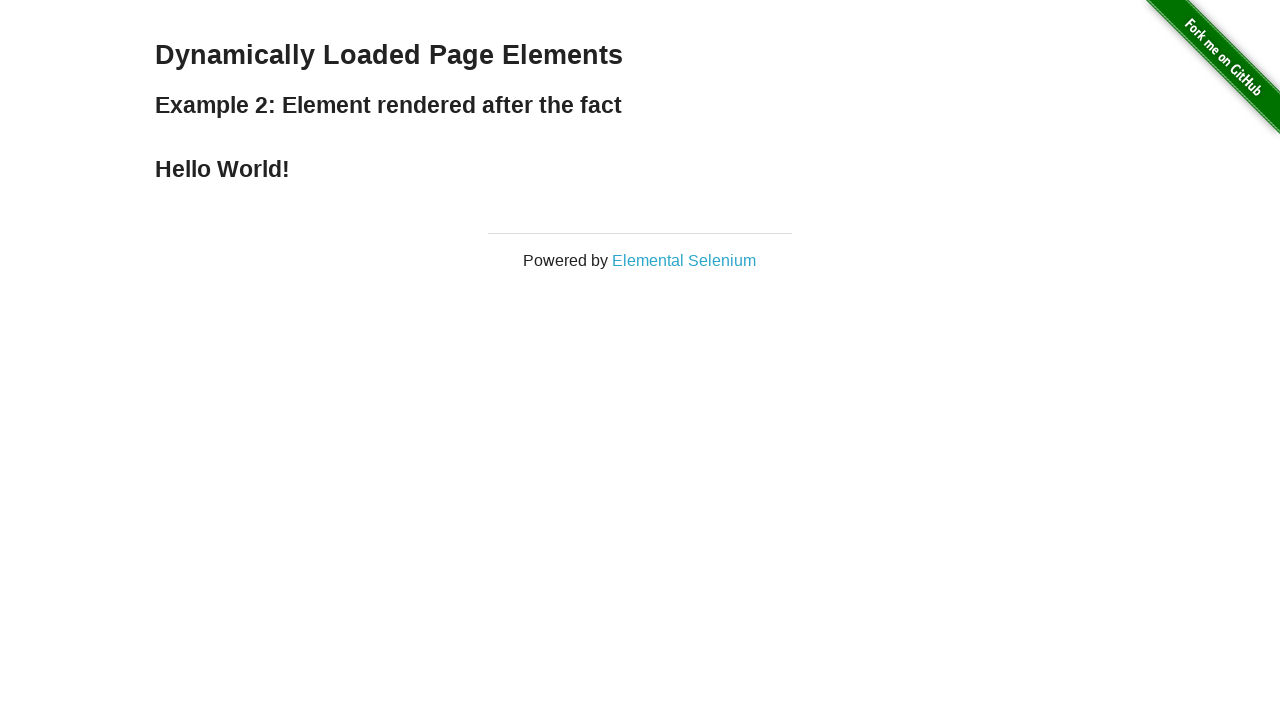